Navigates to a locators example page and verifies that a heading element with id "heading_1" contains the expected text "Heading 1"

Starting URL: https://kristinek.github.io/site/examples/locators

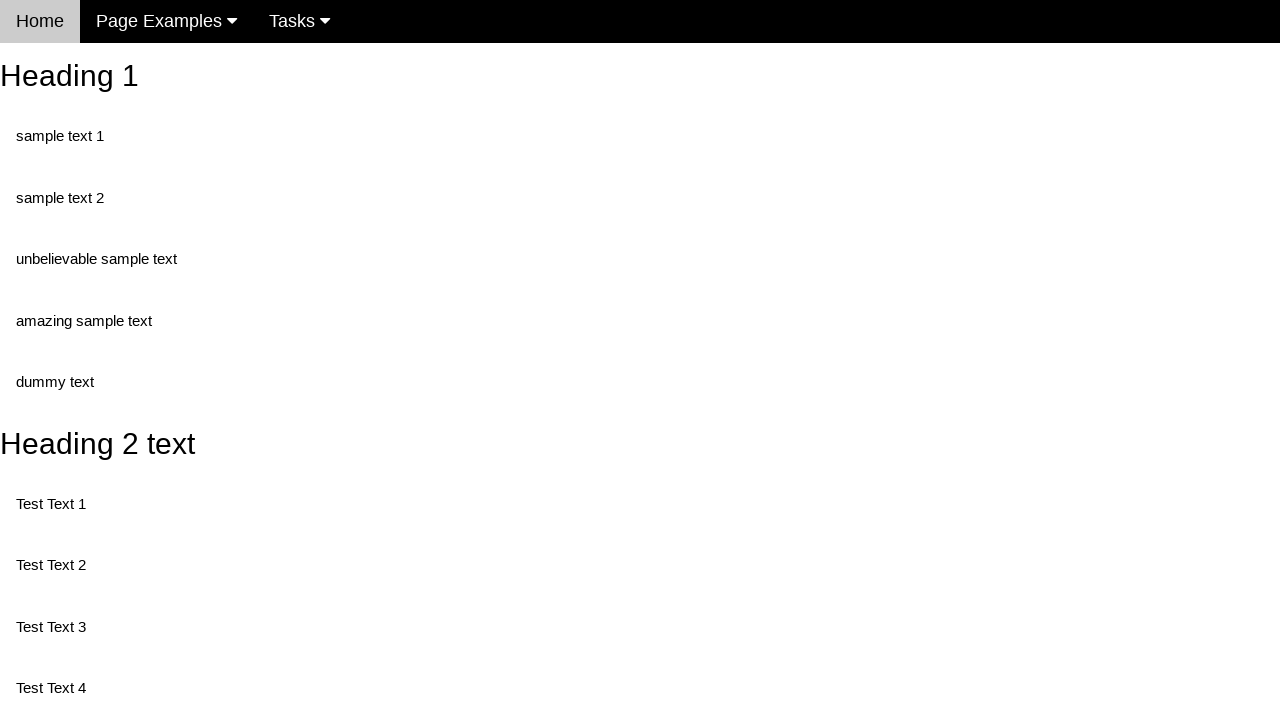

Navigated to locators example page
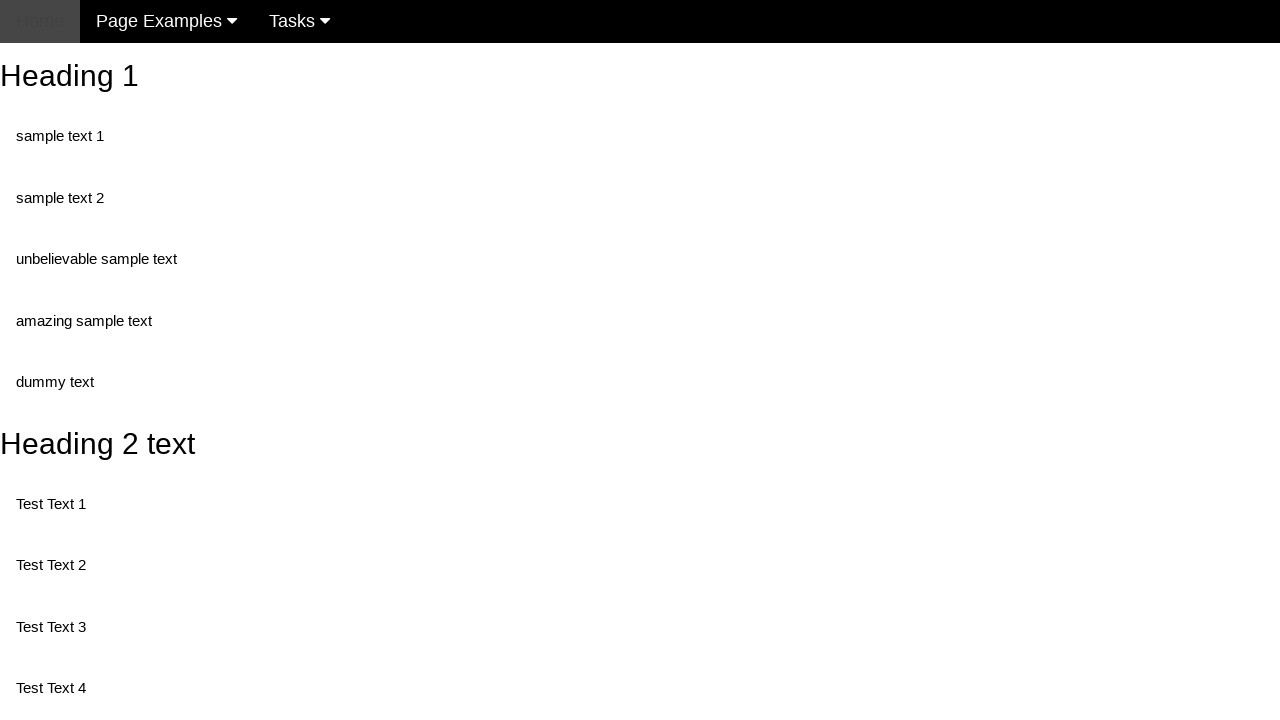

Waited for heading element with id 'heading_1' to be visible
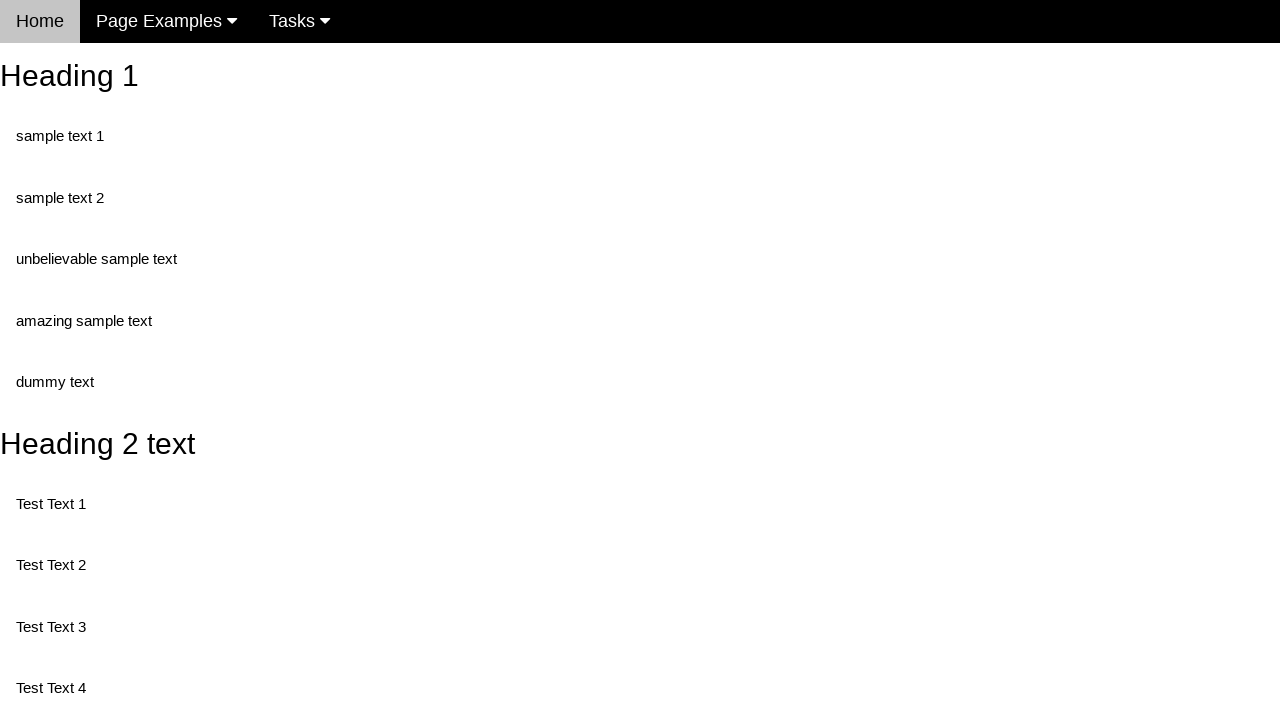

Verified that heading element contains expected text 'Heading 1'
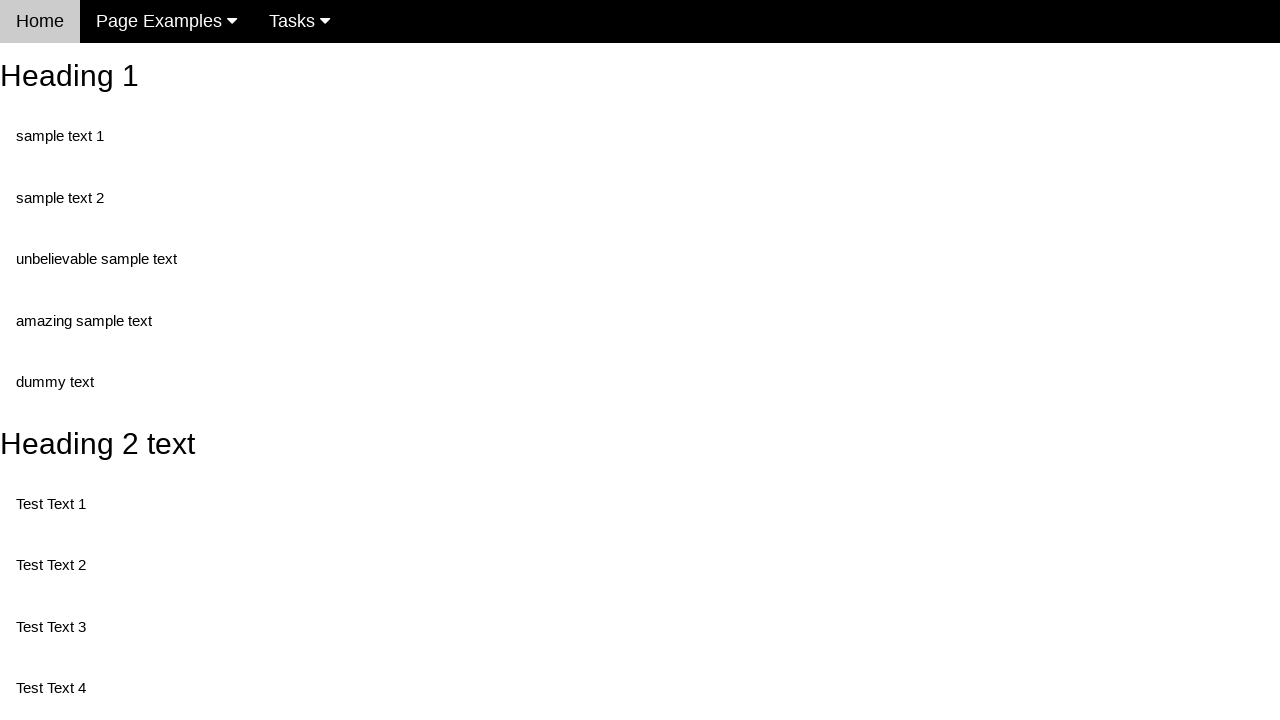

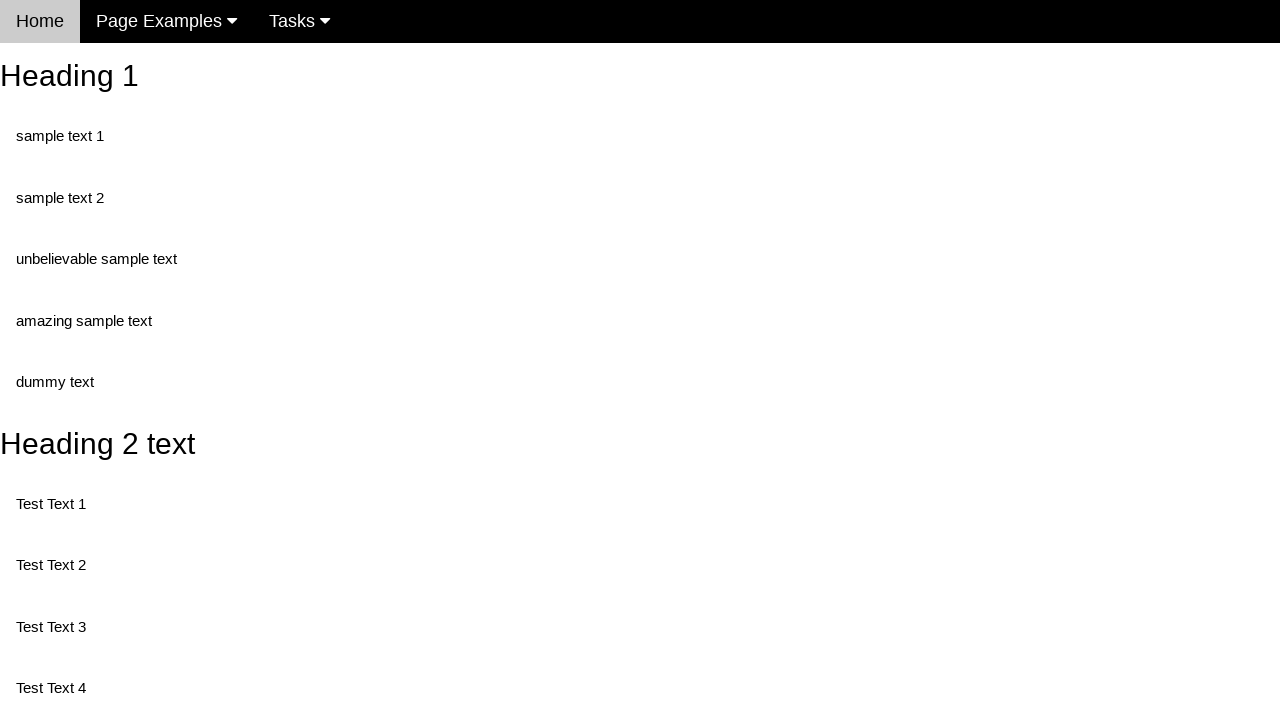